Tests checkbox interactions by selecting the first 3 checkboxes and then unselecting all selected checkboxes

Starting URL: https://testautomationpractice.blogspot.com/

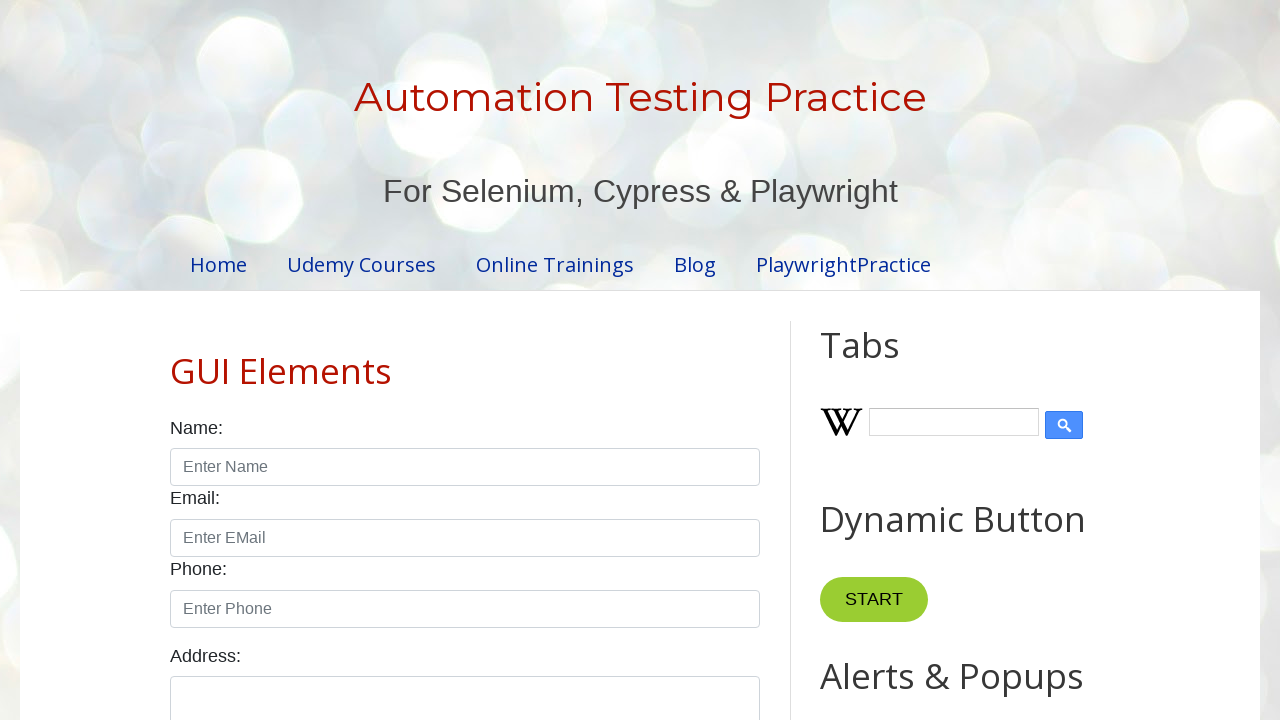

Located all checkboxes with form-check-input class
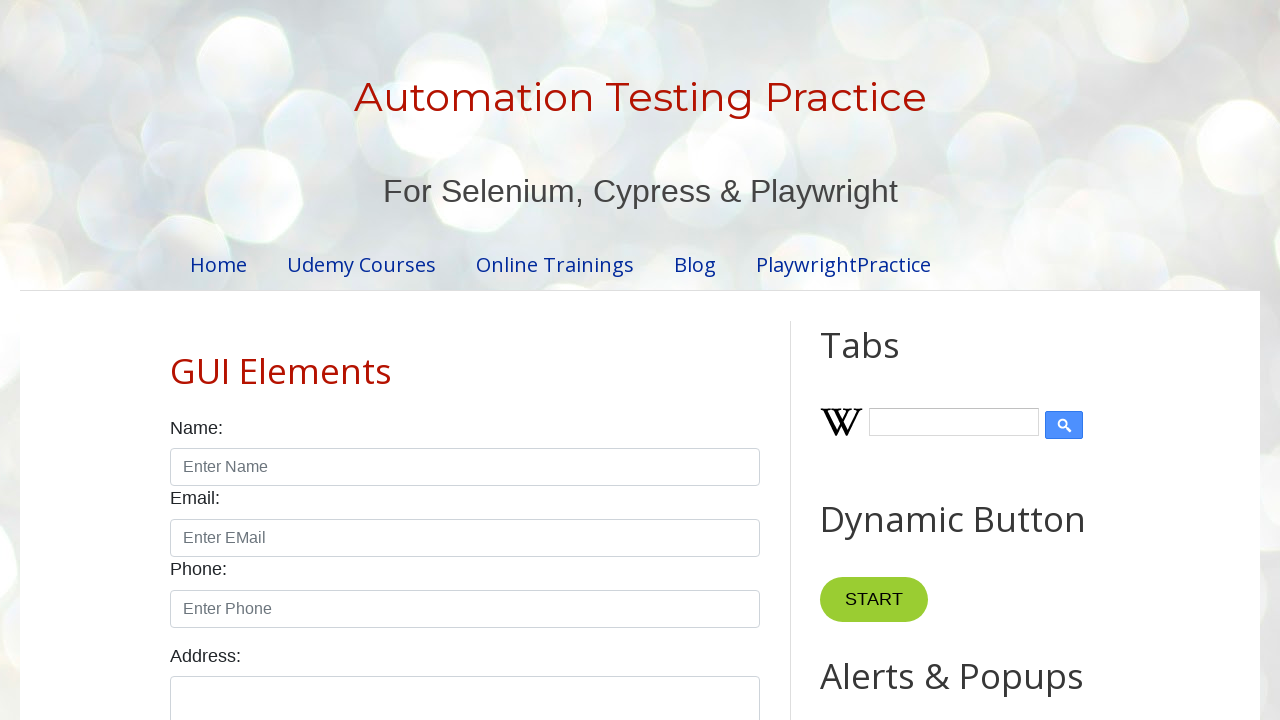

Selected checkbox 1 of the first 3 checkboxes at (176, 360) on input.form-check-input[type='checkbox'] >> nth=0
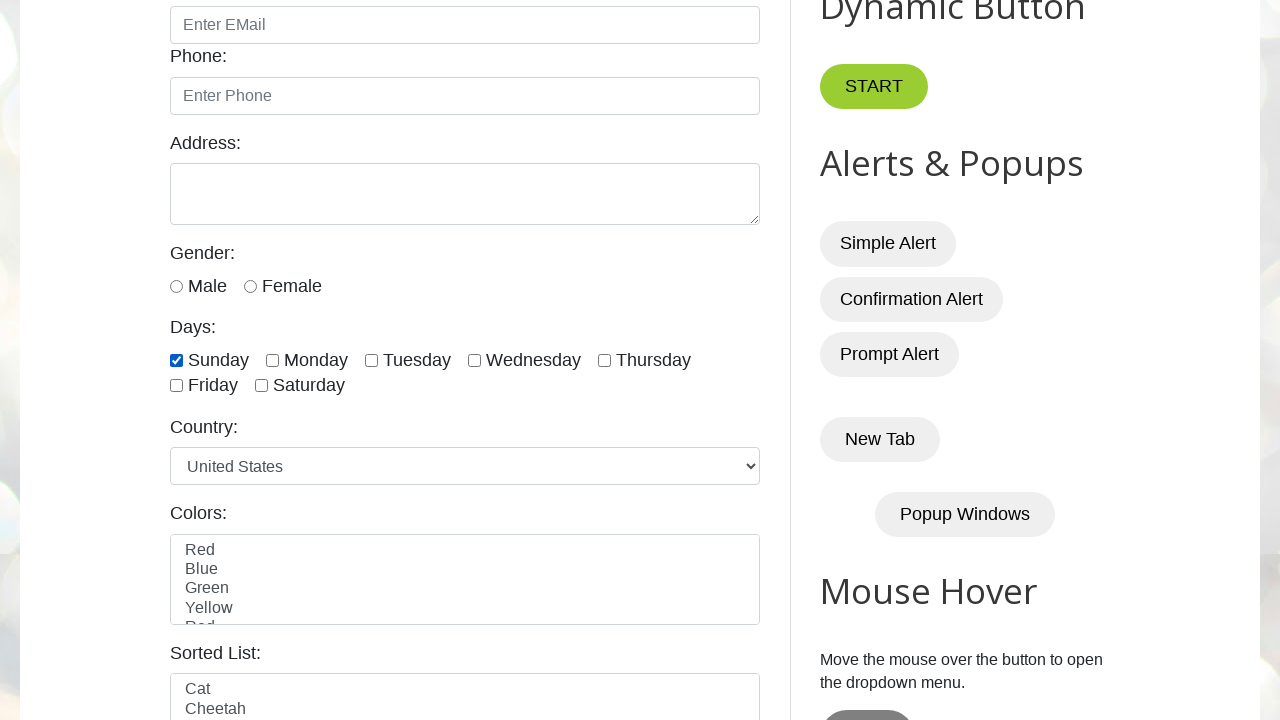

Selected checkbox 2 of the first 3 checkboxes at (272, 360) on input.form-check-input[type='checkbox'] >> nth=1
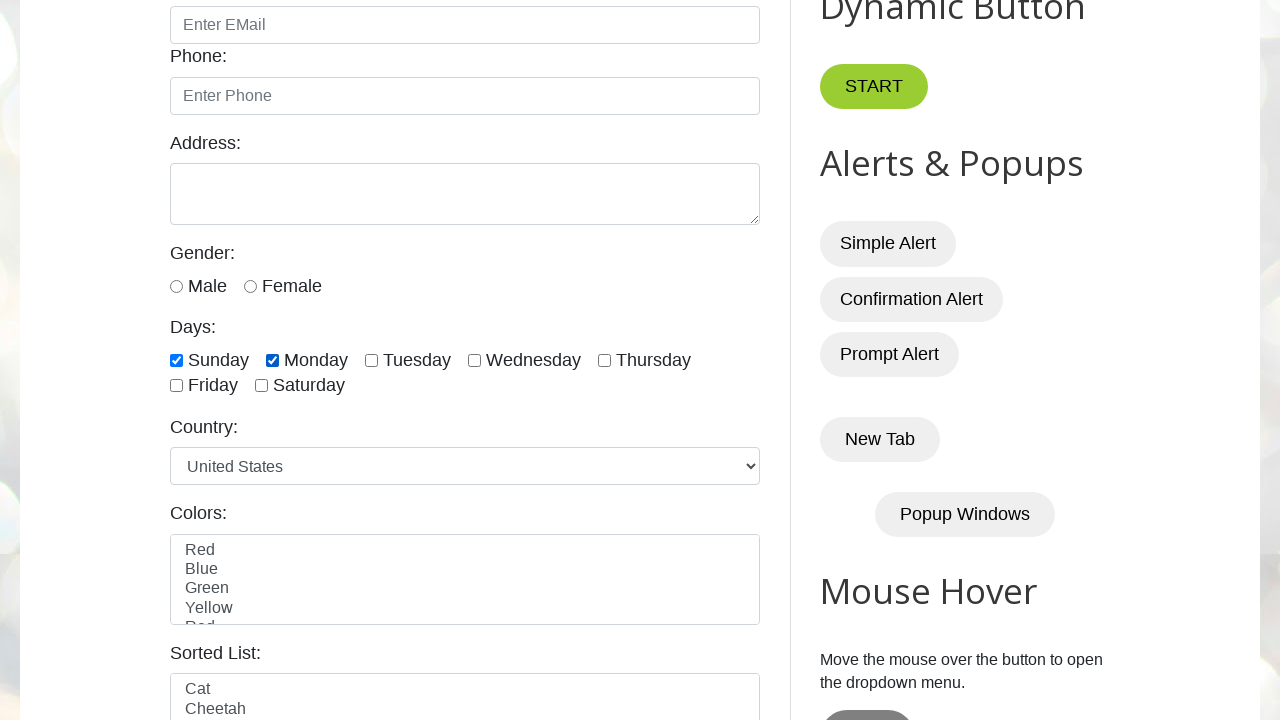

Selected checkbox 3 of the first 3 checkboxes at (372, 360) on input.form-check-input[type='checkbox'] >> nth=2
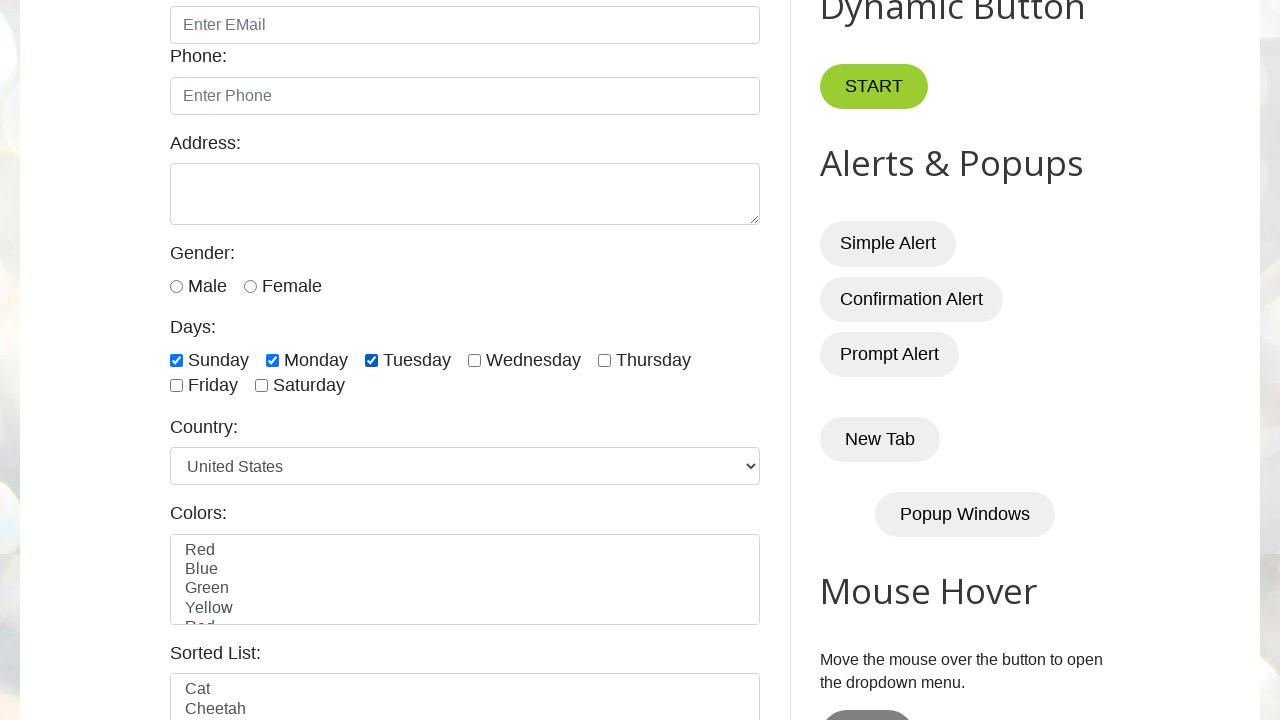

Unchecked a selected checkbox at (176, 360) on input.form-check-input[type='checkbox'] >> nth=0
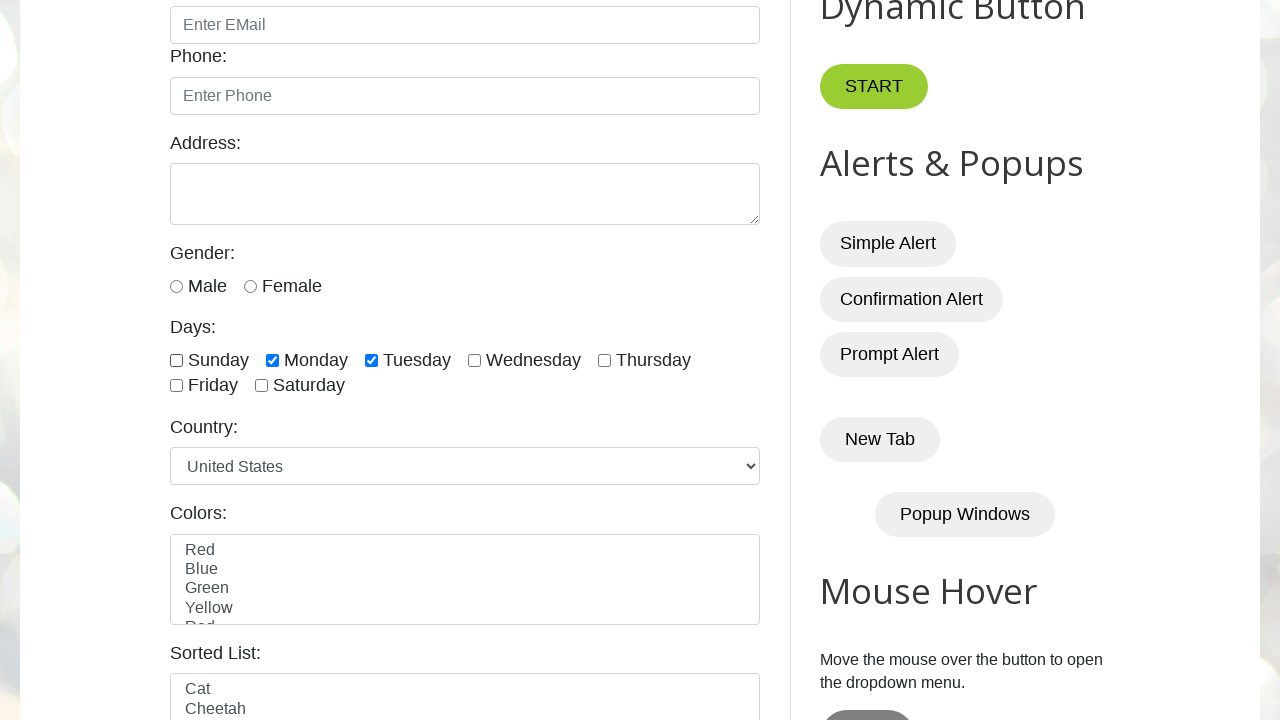

Unchecked a selected checkbox at (272, 360) on input.form-check-input[type='checkbox'] >> nth=1
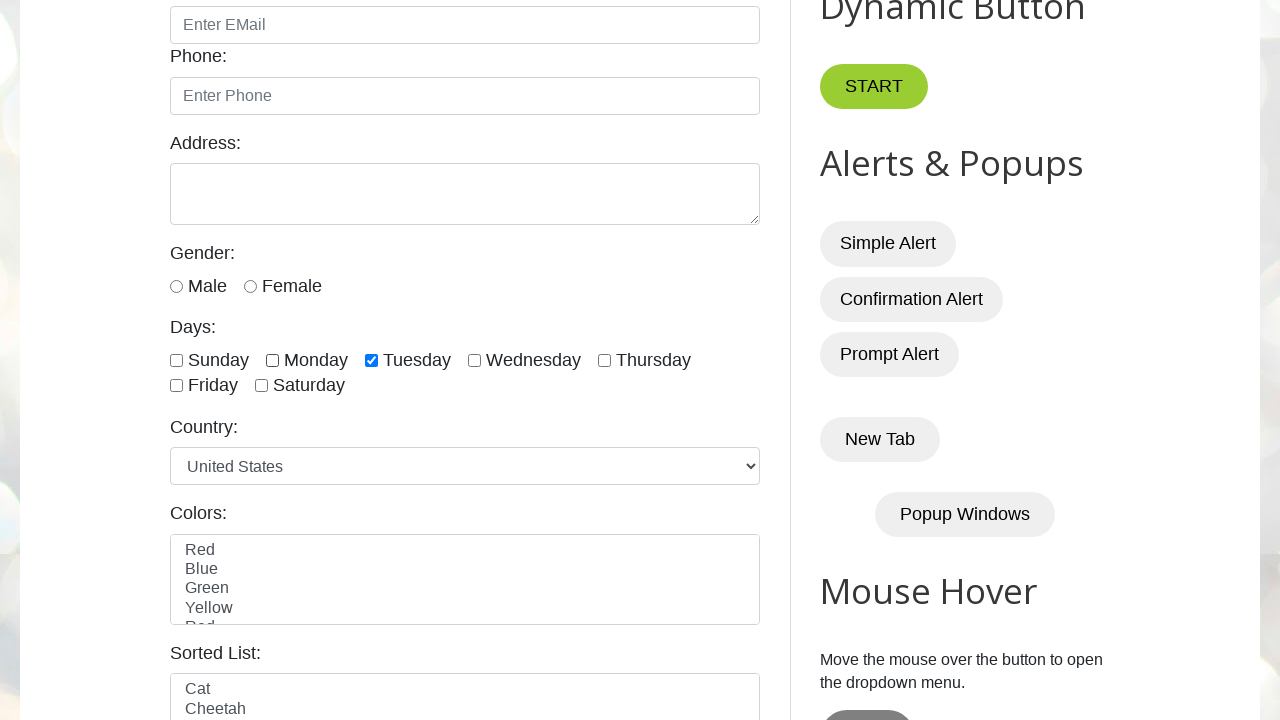

Unchecked a selected checkbox at (372, 360) on input.form-check-input[type='checkbox'] >> nth=2
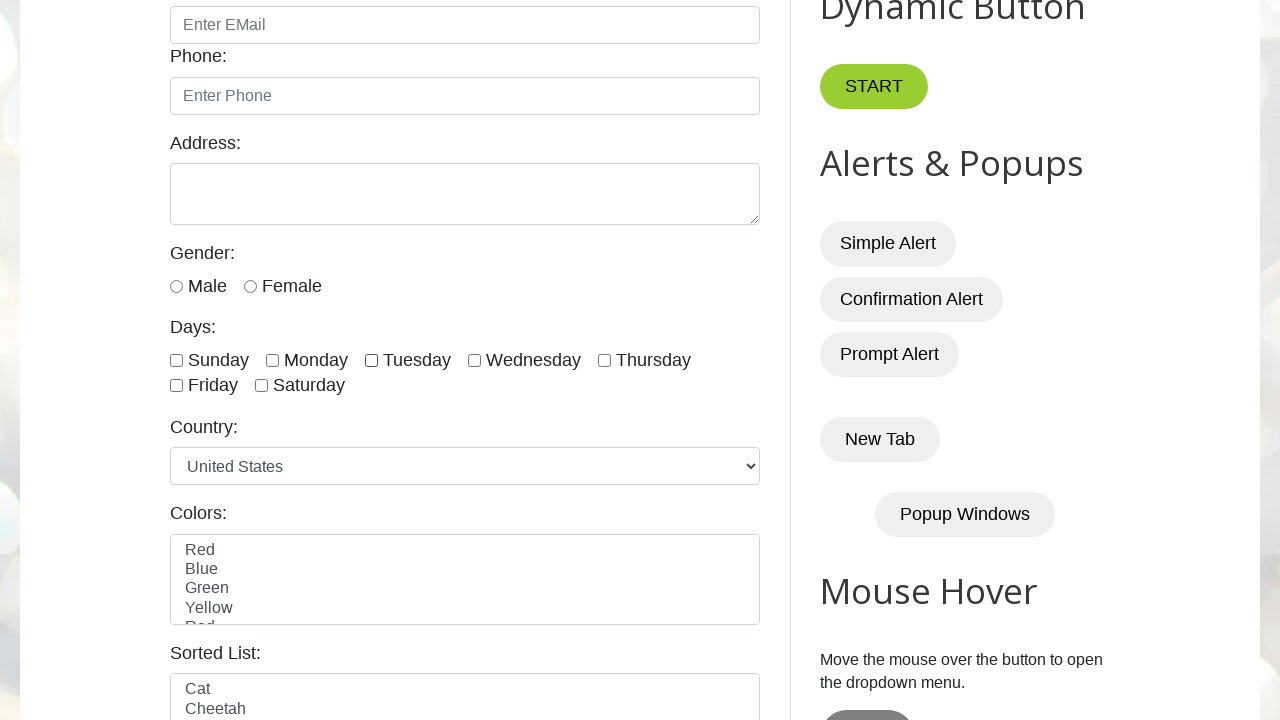

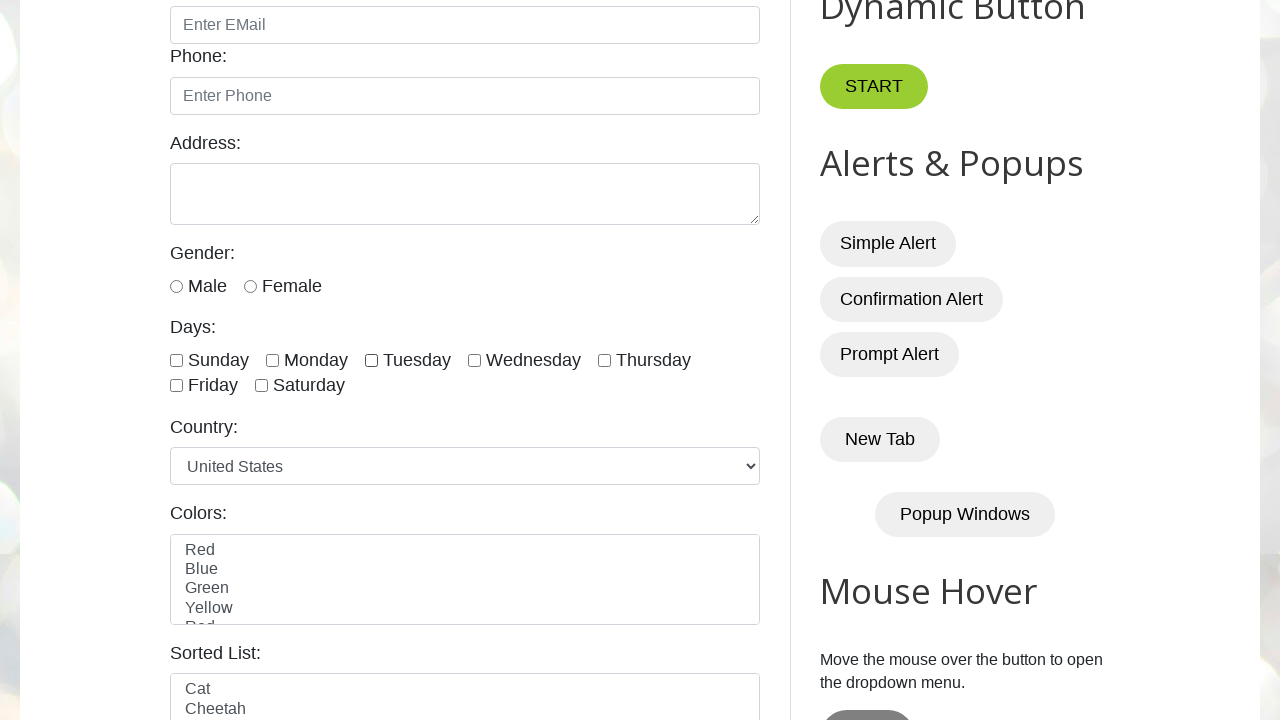